Tests JavaScript Confirm dialog by clicking a button that triggers a confirm dialog, dismissing it (cancel), and verifying the result message.

Starting URL: https://the-internet.herokuapp.com/javascript_alerts

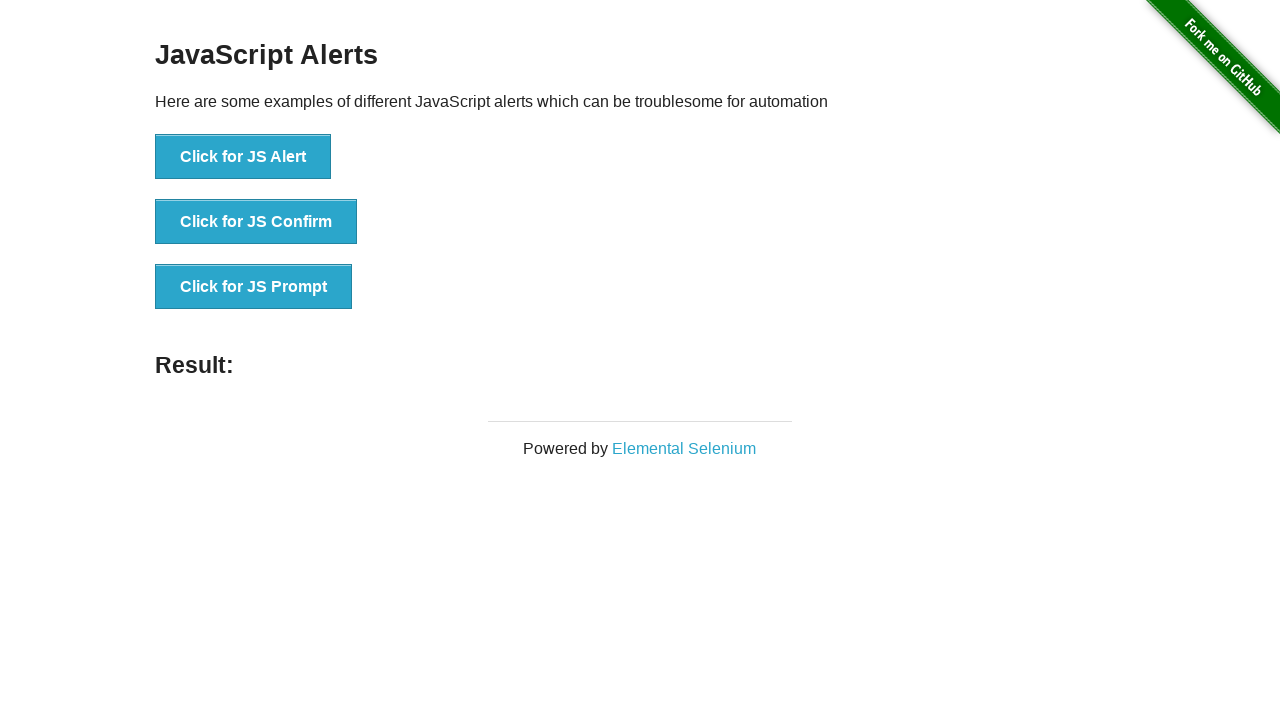

Set up dialog handler to dismiss confirm dialogs
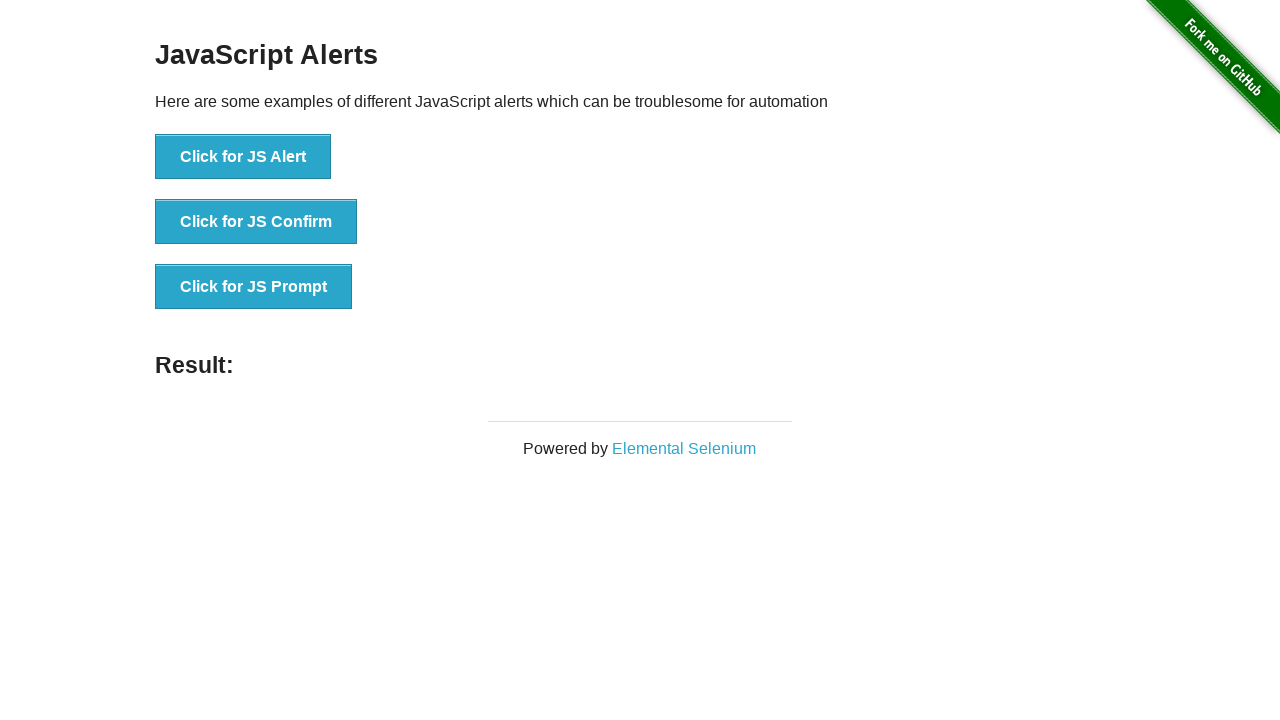

Clicked the 'Click for JS Confirm' button at (256, 222) on button:has-text('Click for JS Confirm')
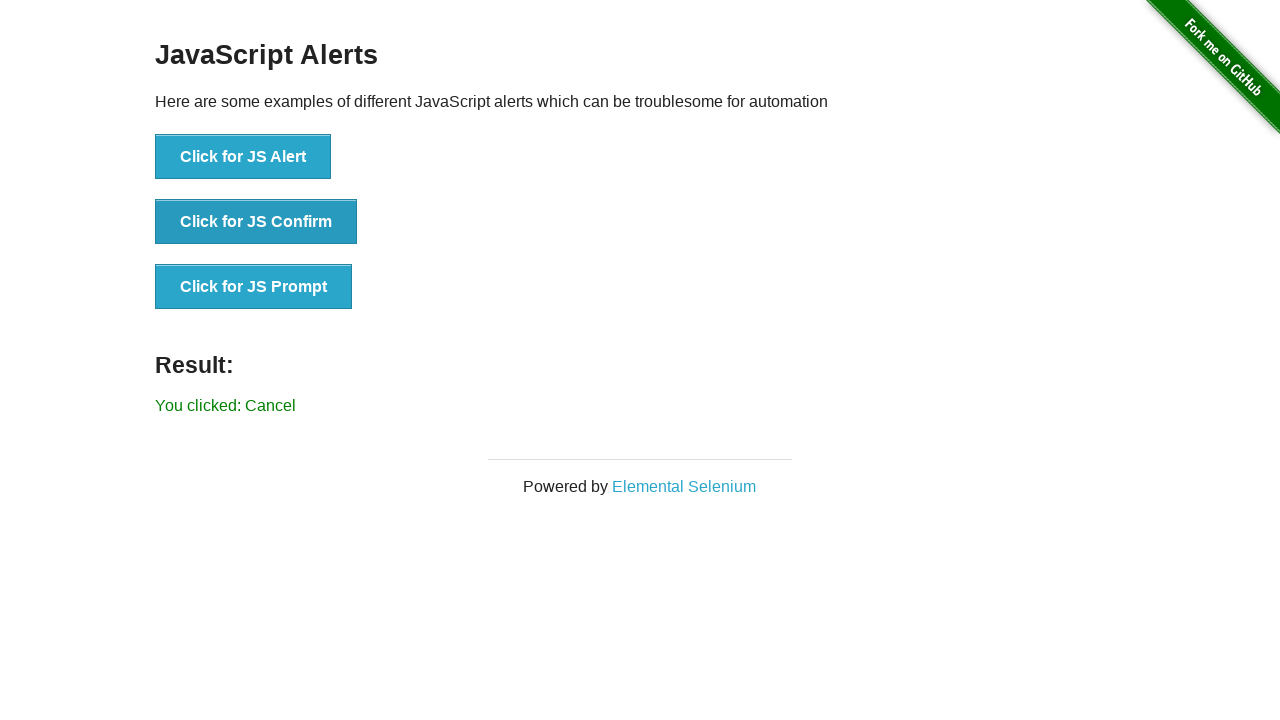

Confirmed that result message displays 'You clicked: Cancel'
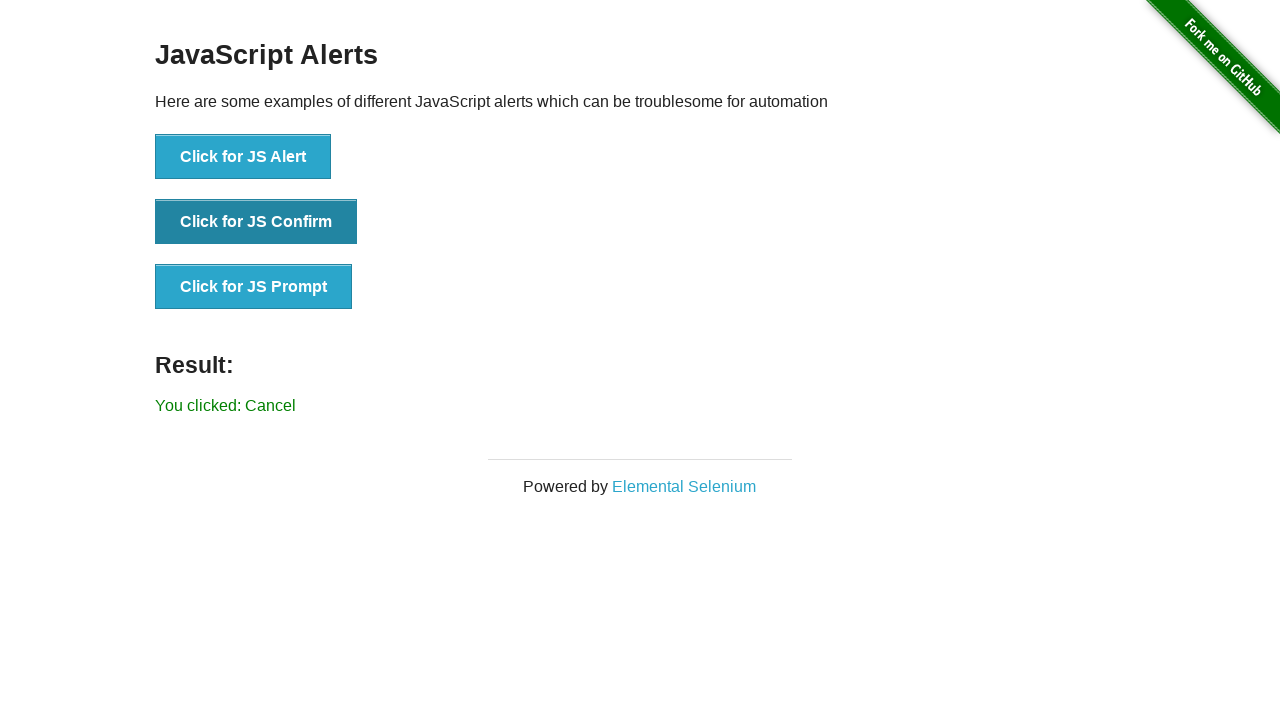

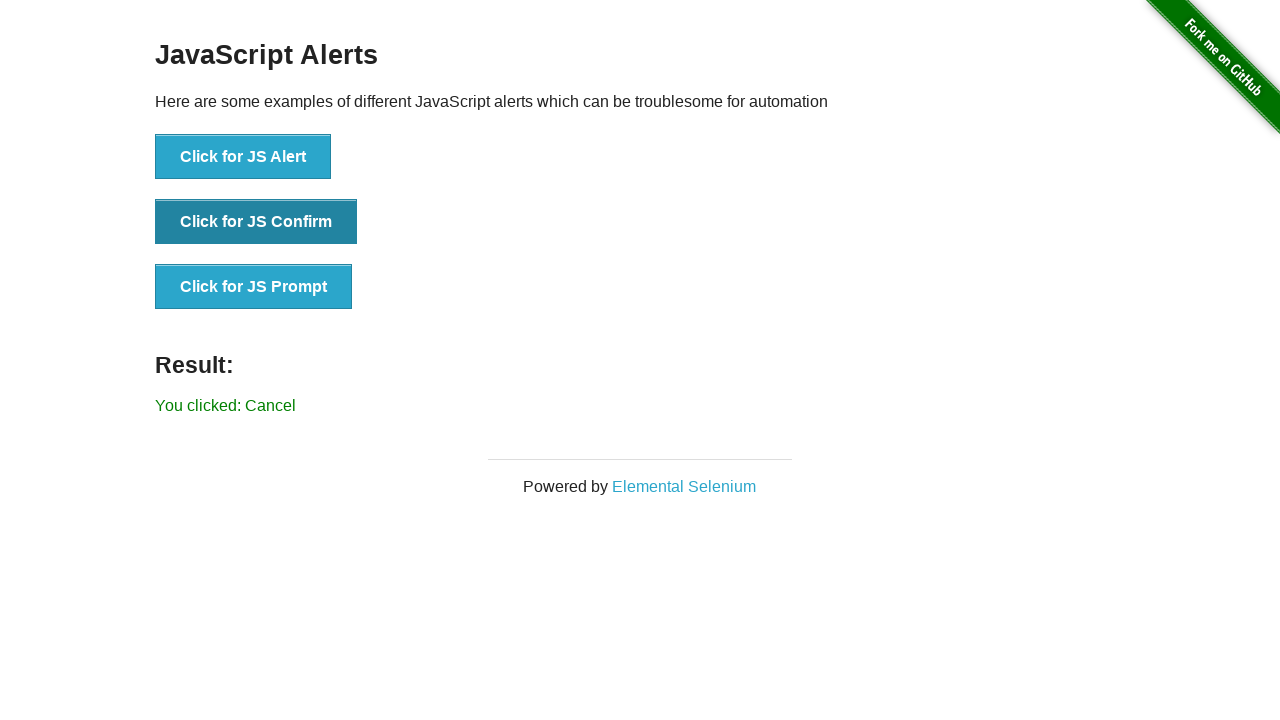